Tests navigation through menu items by hovering and clicking on Schools, Private, and Govt Aided links

Starting URL: https://schooledn.py.gov.in/admission/hsc.html

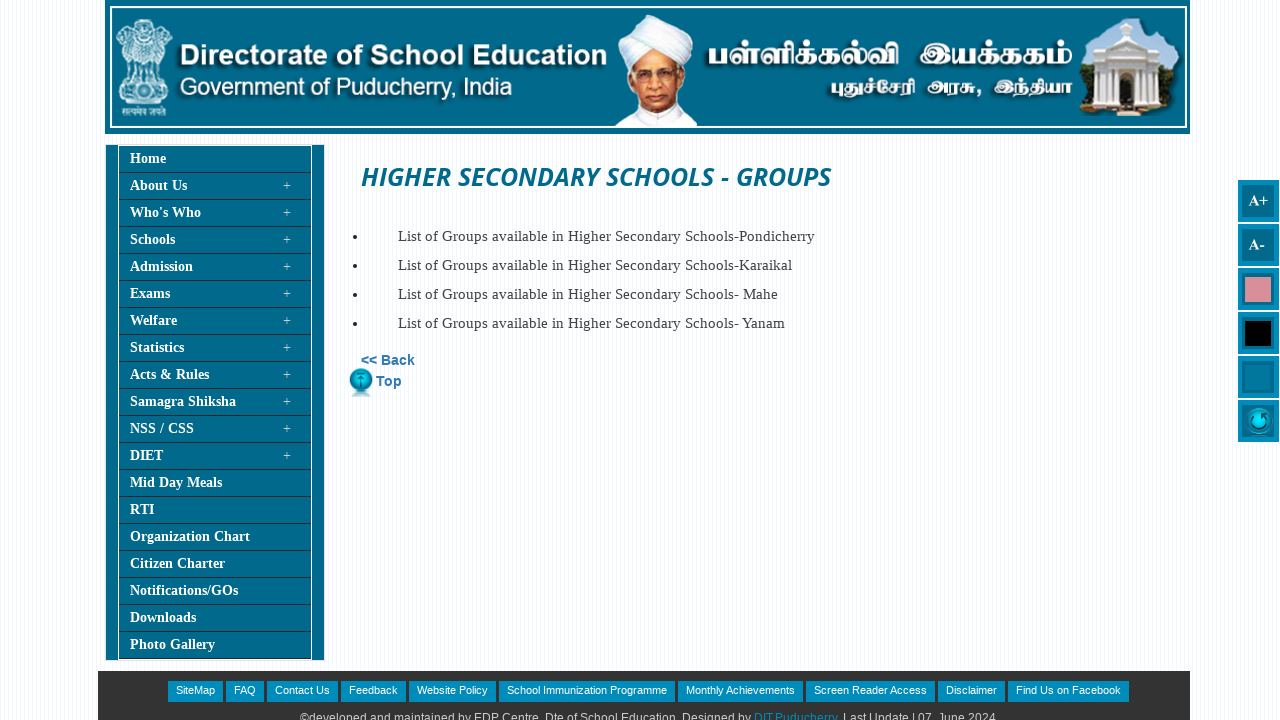

Hovered over Schools menu item at (215, 240) on xpath=//a[@href='#'][text()='Schools']
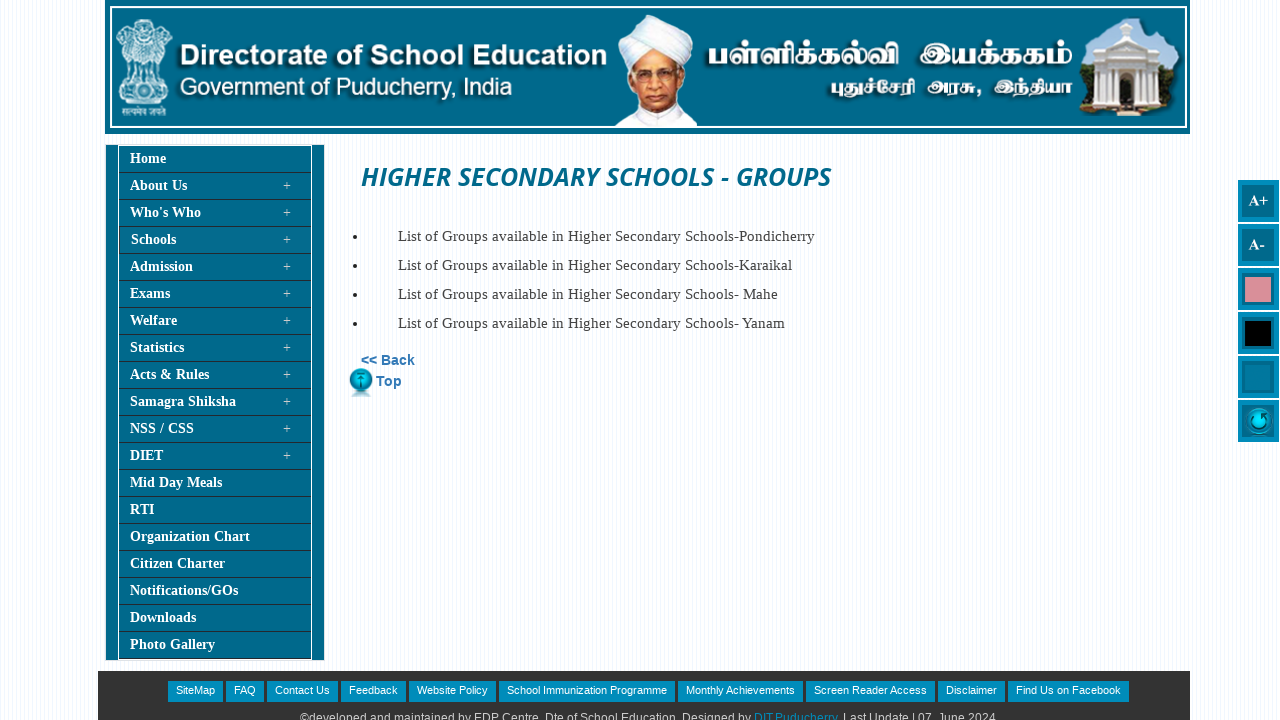

Clicked Schools menu item at (216, 240) on xpath=//a[@href='#'][text()='Schools']
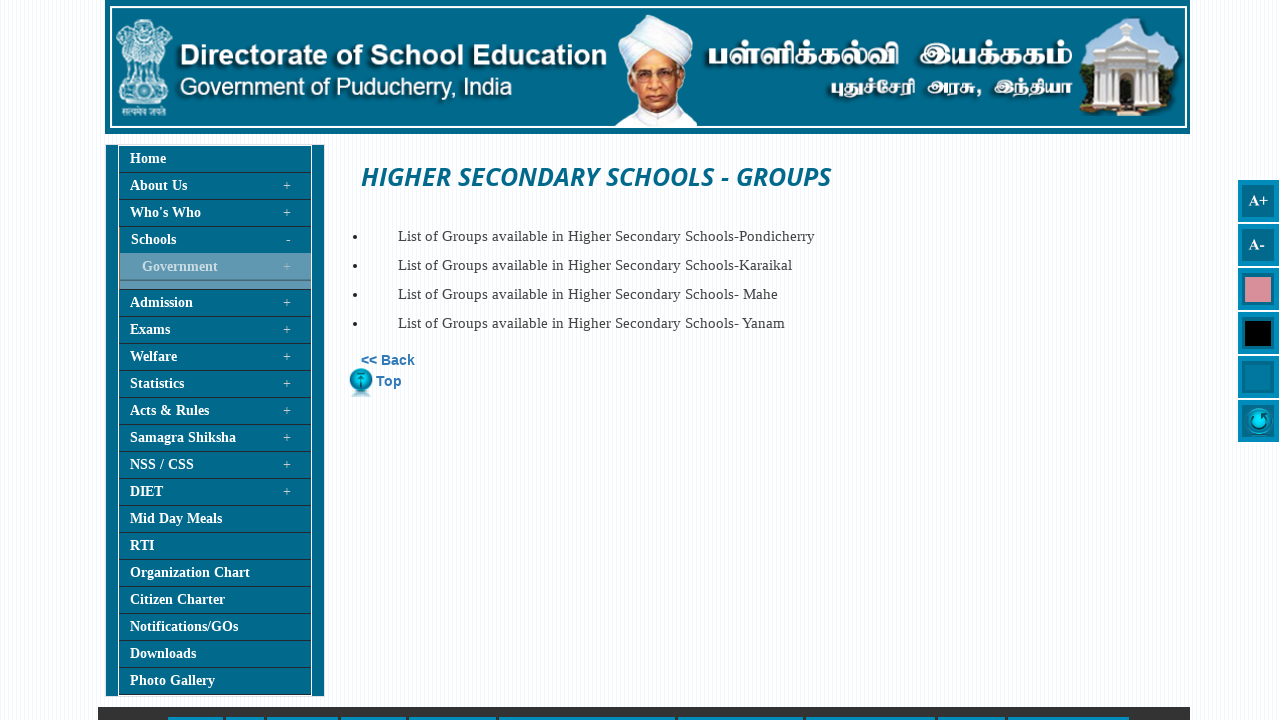

Hovered over Private menu item at (194, 294) on xpath=//a[@href='#'][text()='Private']
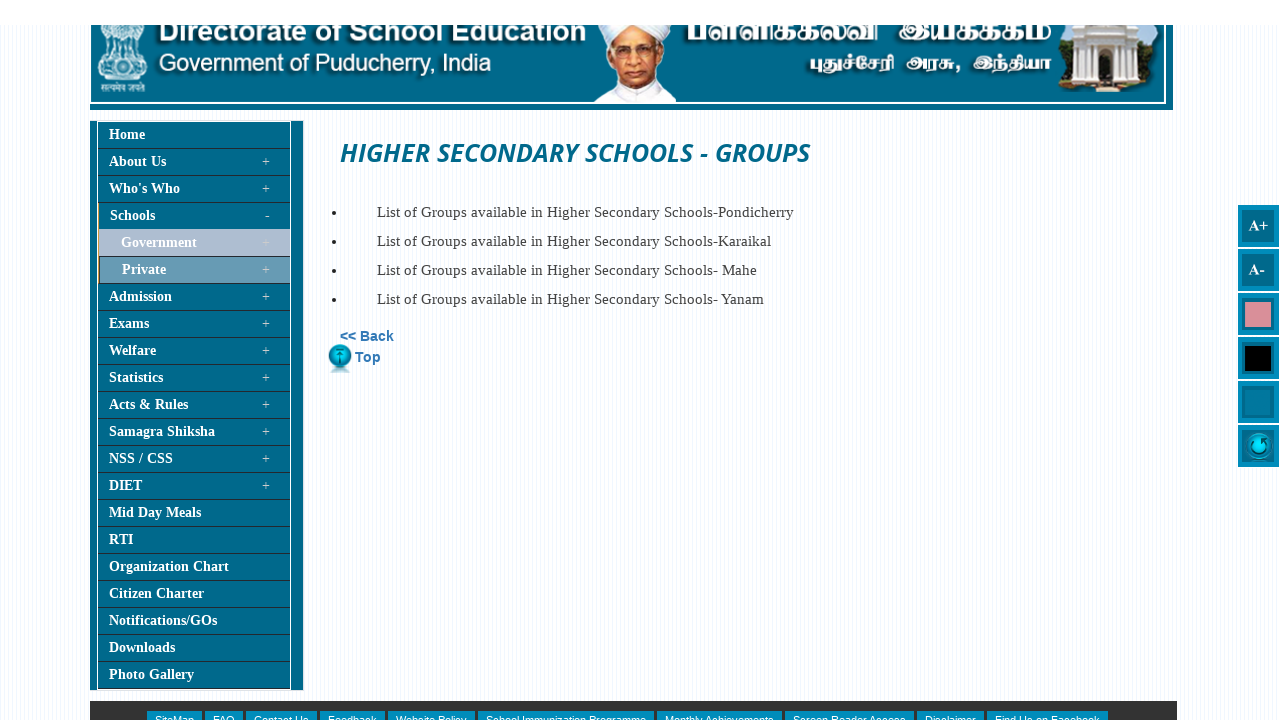

Clicked Private menu item at (194, 204) on xpath=//a[@href='#'][text()='Private']
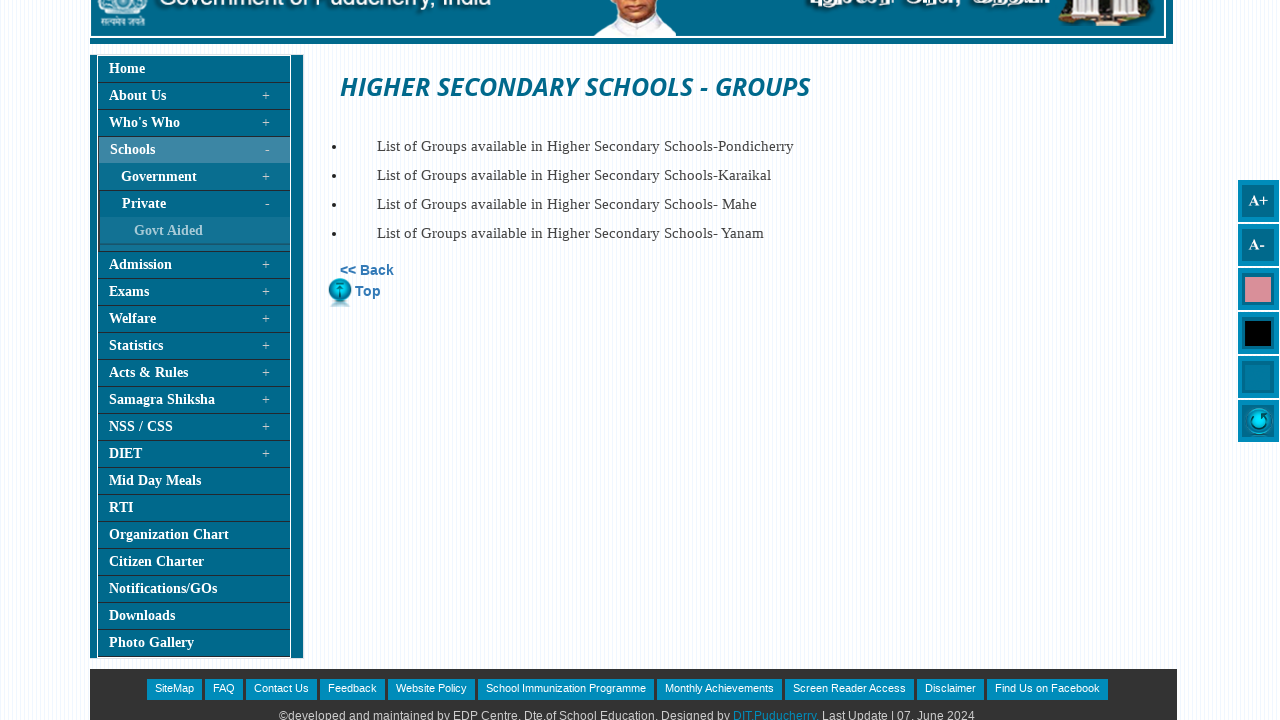

Hovered over Govt Aided menu item at (216, 231) on xpath=//a[@href='../schools/govtAided.html'][text()='Govt Aided']
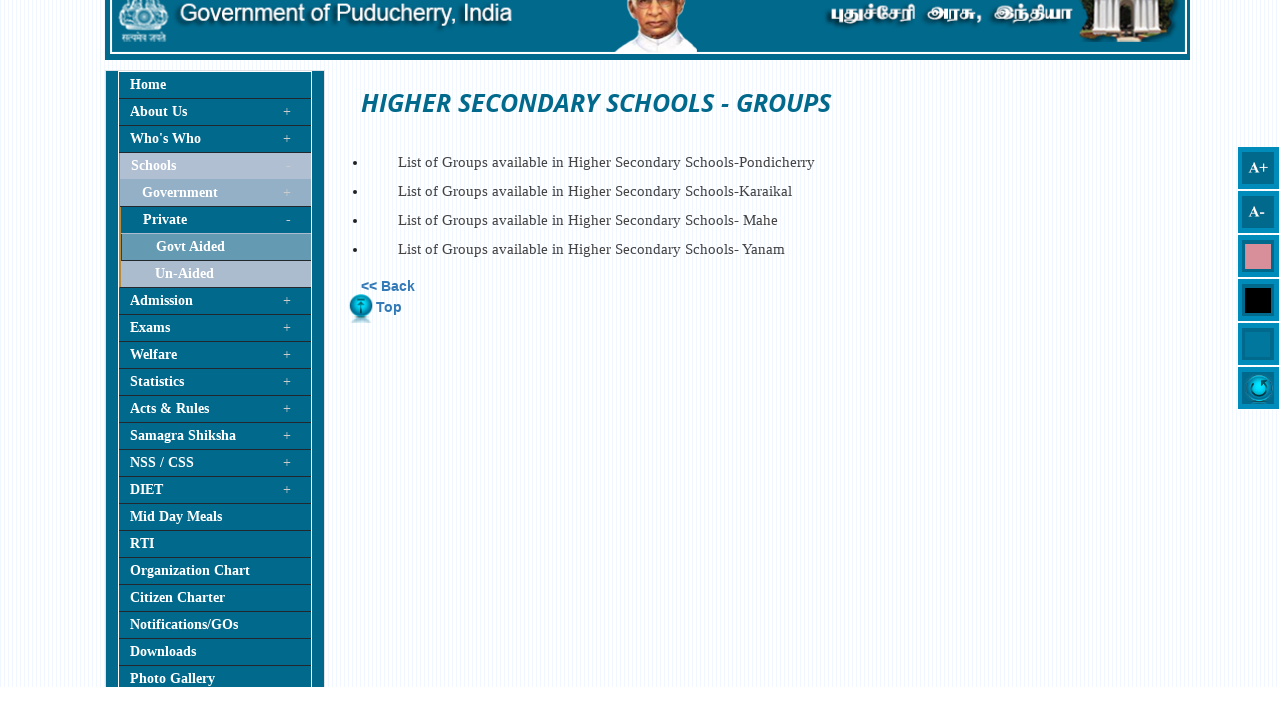

Clicked Govt Aided menu item at (216, 321) on xpath=//a[@href='../schools/govtAided.html'][text()='Govt Aided']
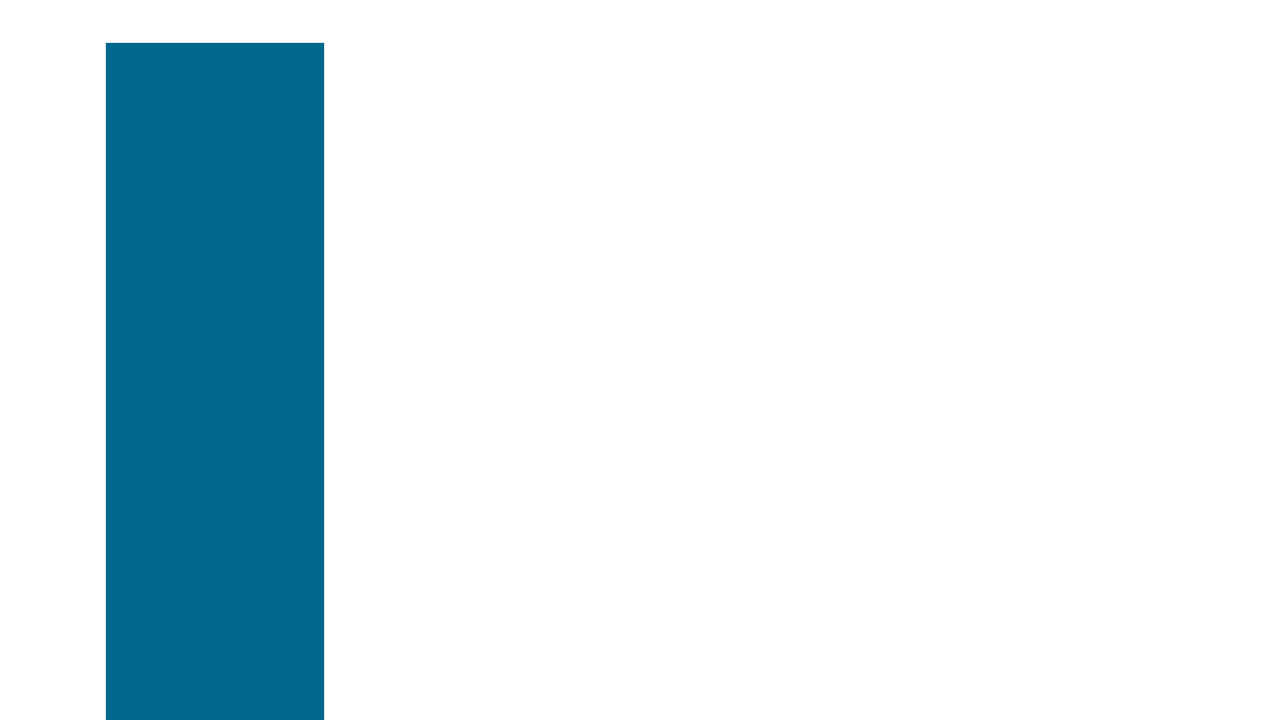

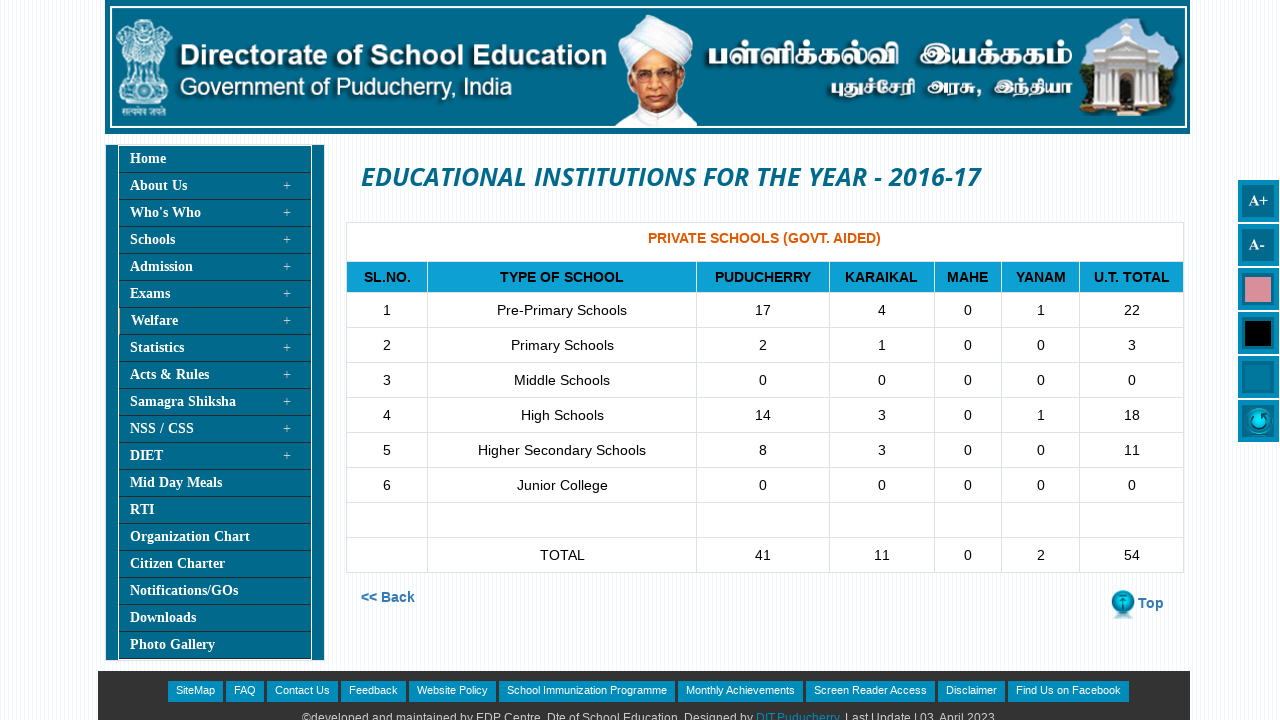